Tests tooltip functionality by hovering over an input field and verifying the tooltip text appears

Starting URL: https://automationfc.github.io/jquery-tooltip/

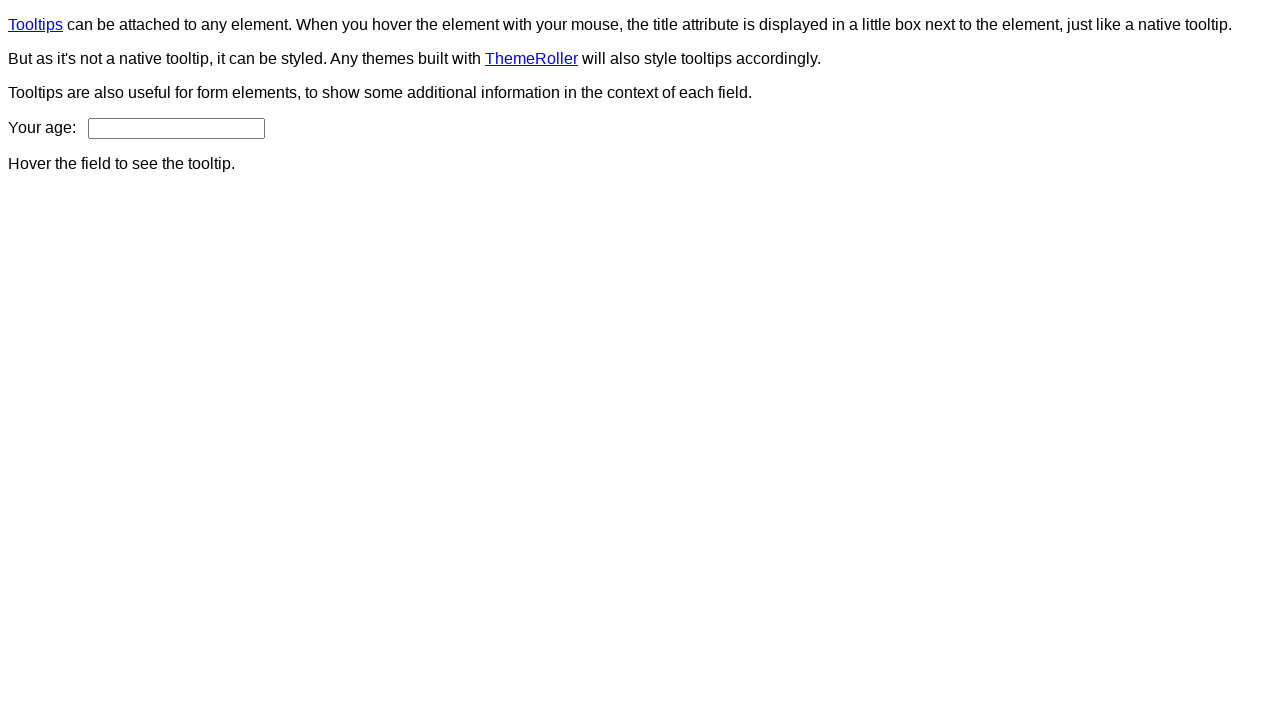

Hovered over age input field to trigger tooltip at (176, 128) on #age
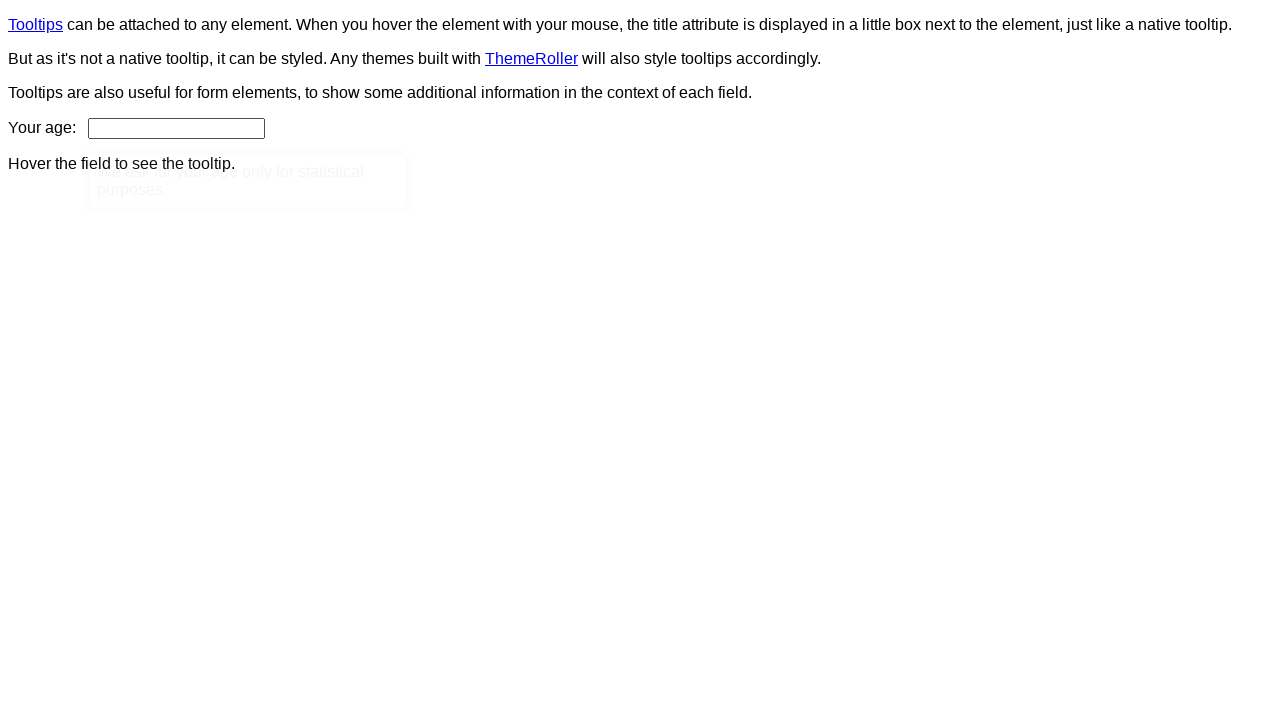

Tooltip content appeared
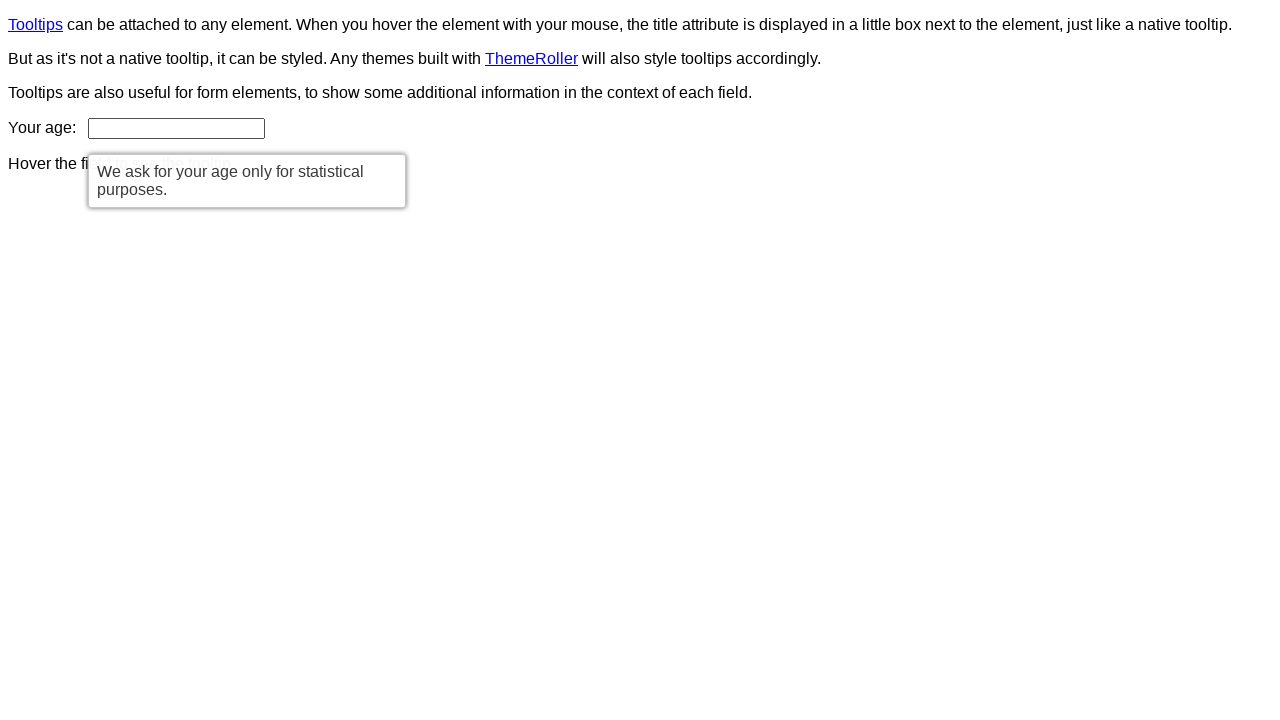

Retrieved tooltip text content
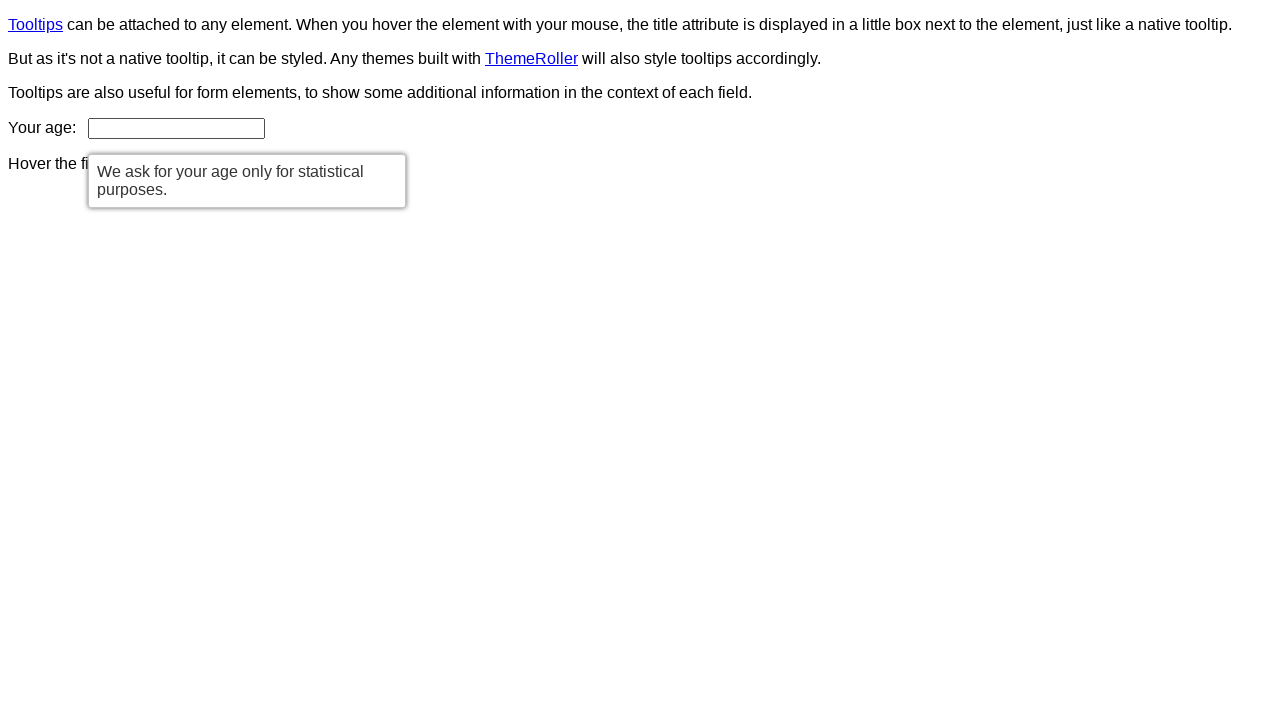

Verified tooltip text matches expected message: 'We ask for your age only for statistical purposes.'
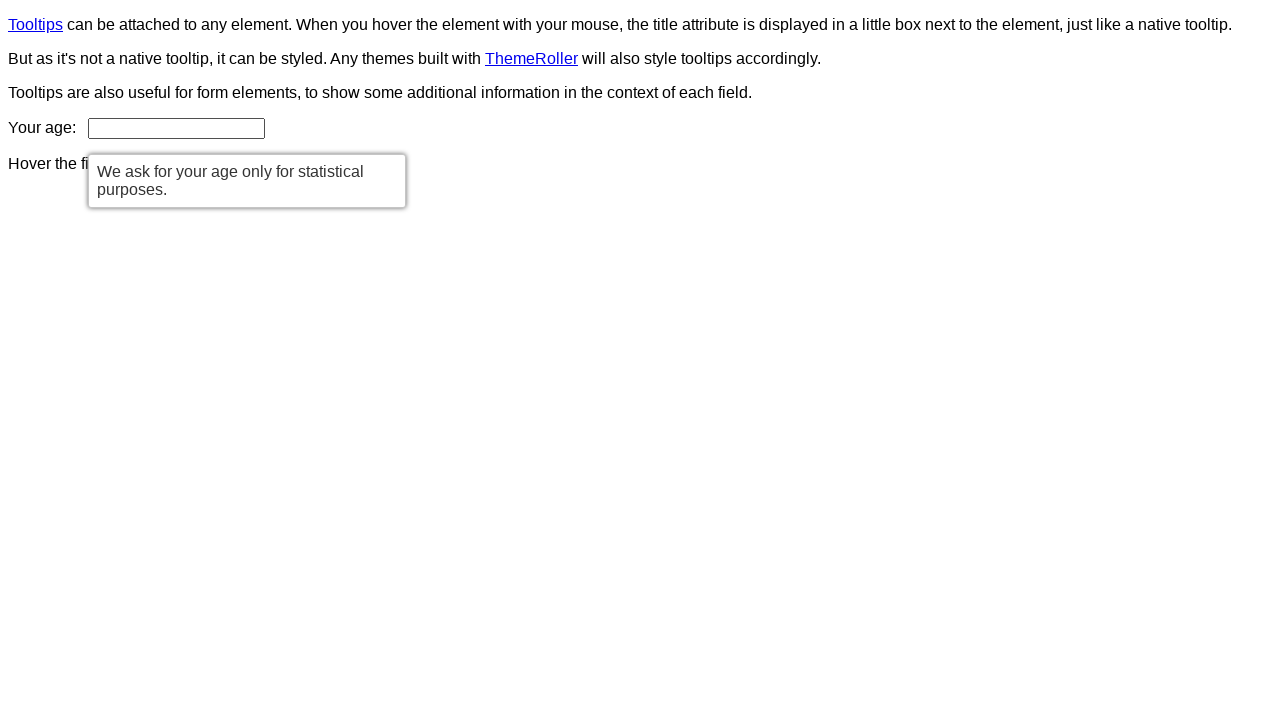

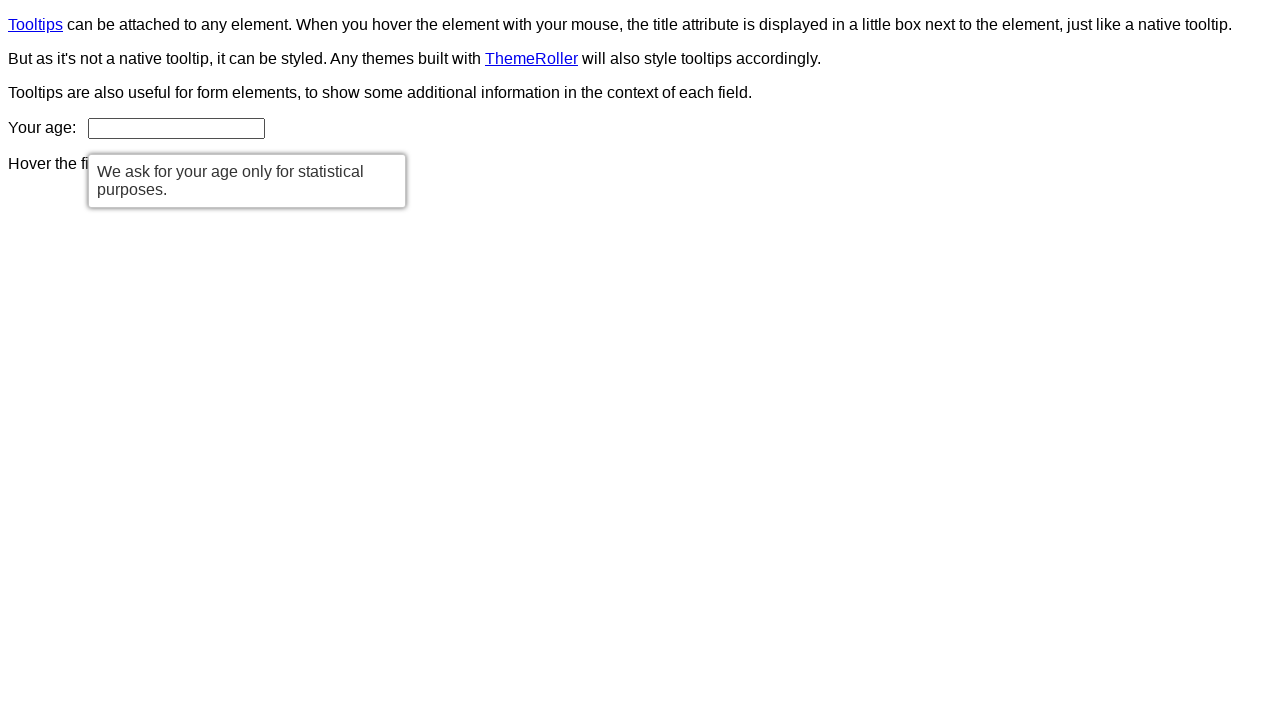